Tests checkbox interaction by selecting specific day checkboxes (Friday and Sunday) on a practice automation page

Starting URL: https://testautomationpractice.blogspot.com/

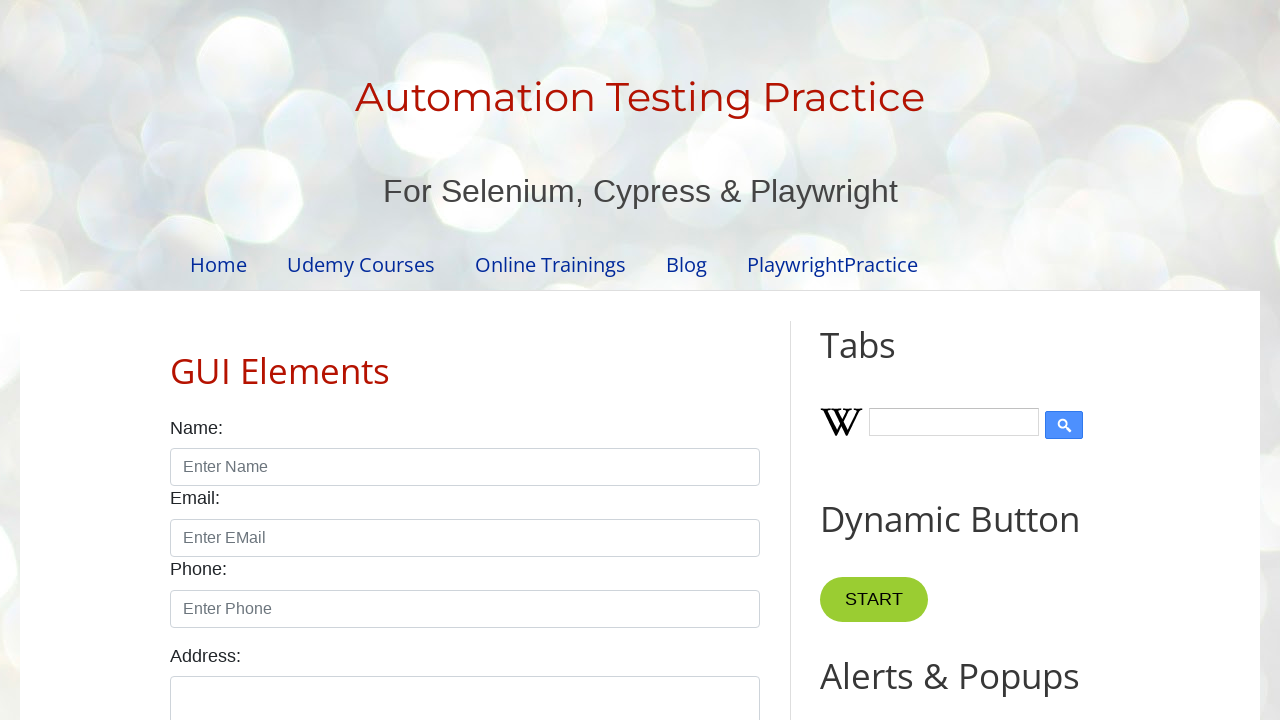

Waited for day checkboxes to load on the page
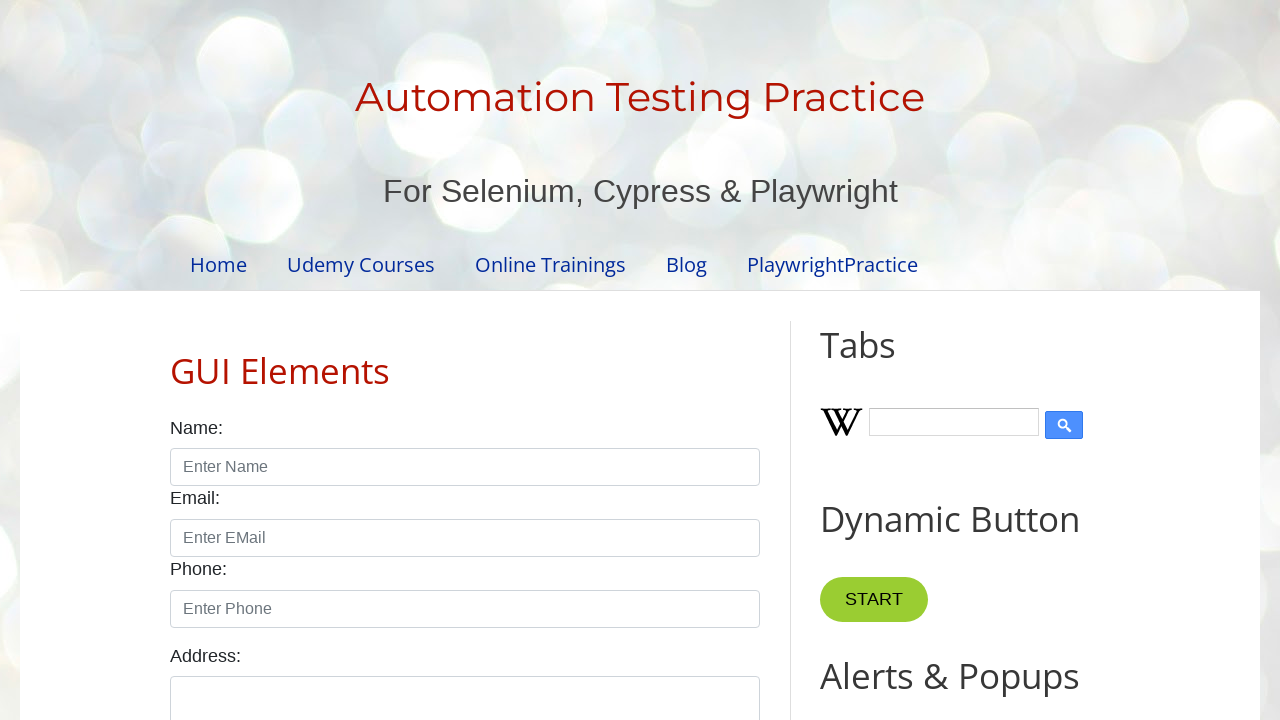

Clicked the Friday checkbox at (176, 361) on input#friday
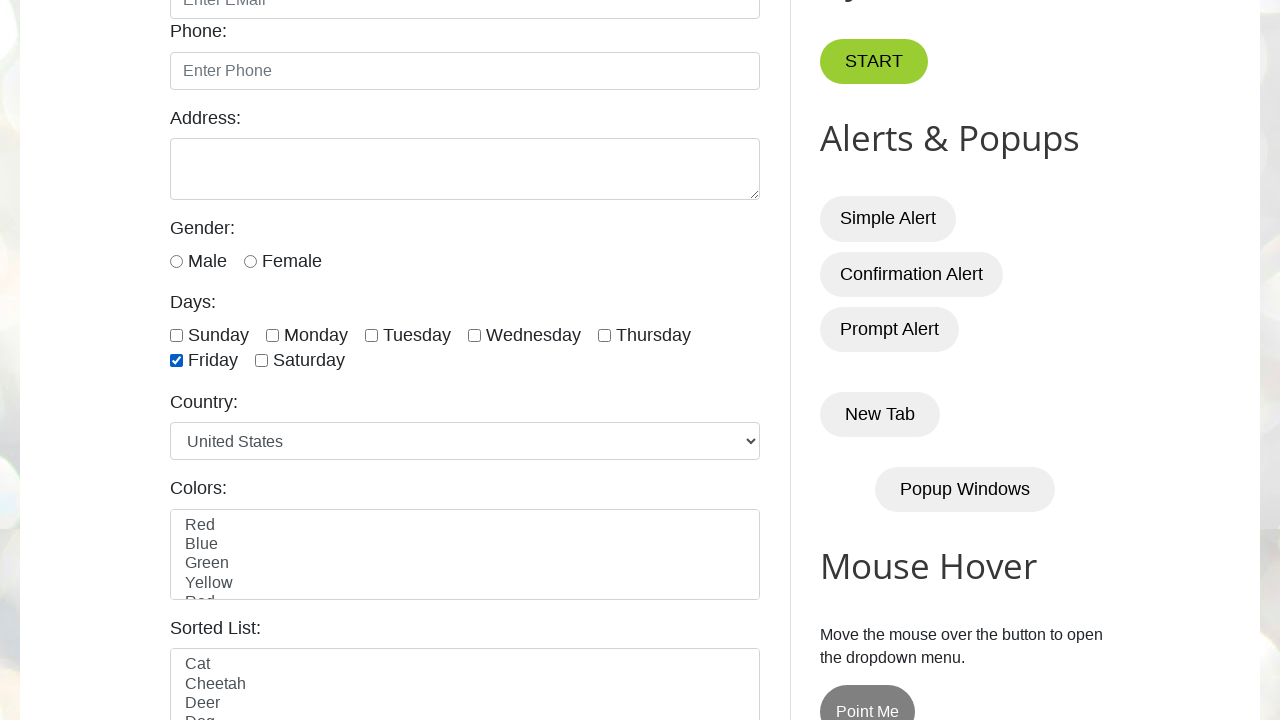

Clicked the Sunday checkbox at (176, 335) on input#sunday
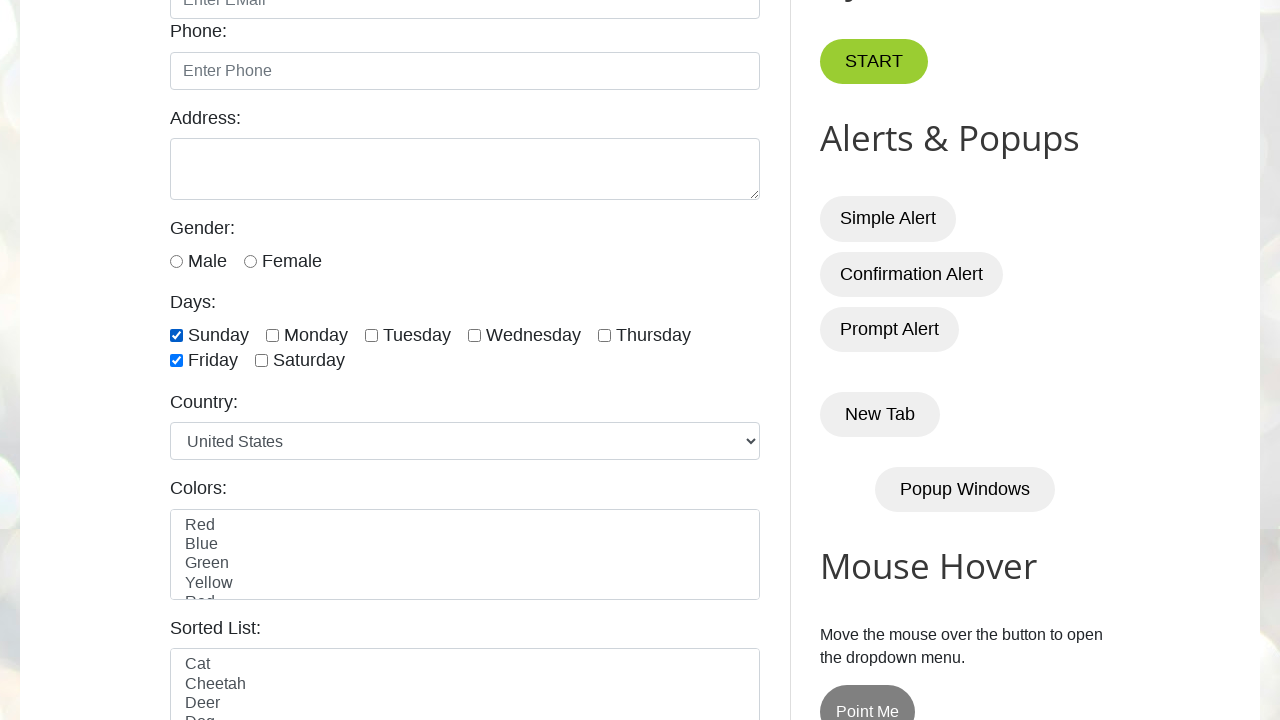

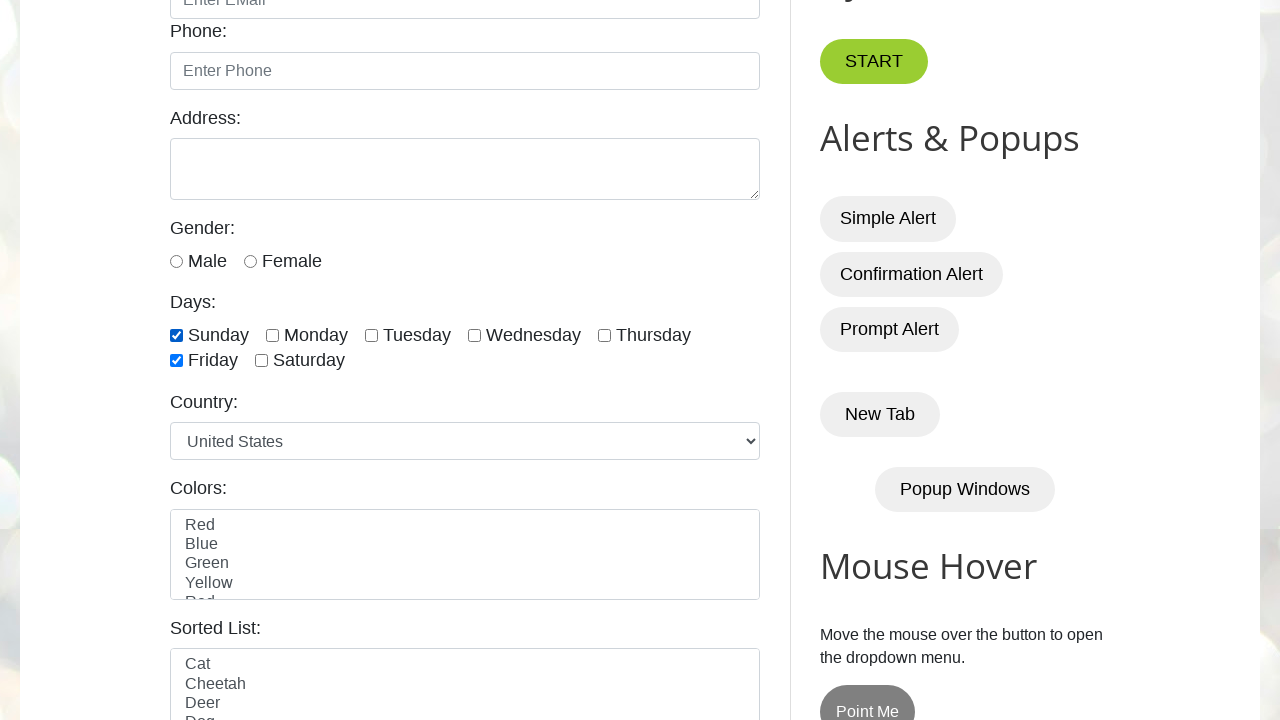